Tests a form that reads two numbers from the page, calculates their sum, selects the result from a dropdown, and submits the form

Starting URL: http://suninjuly.github.io/selects1.html

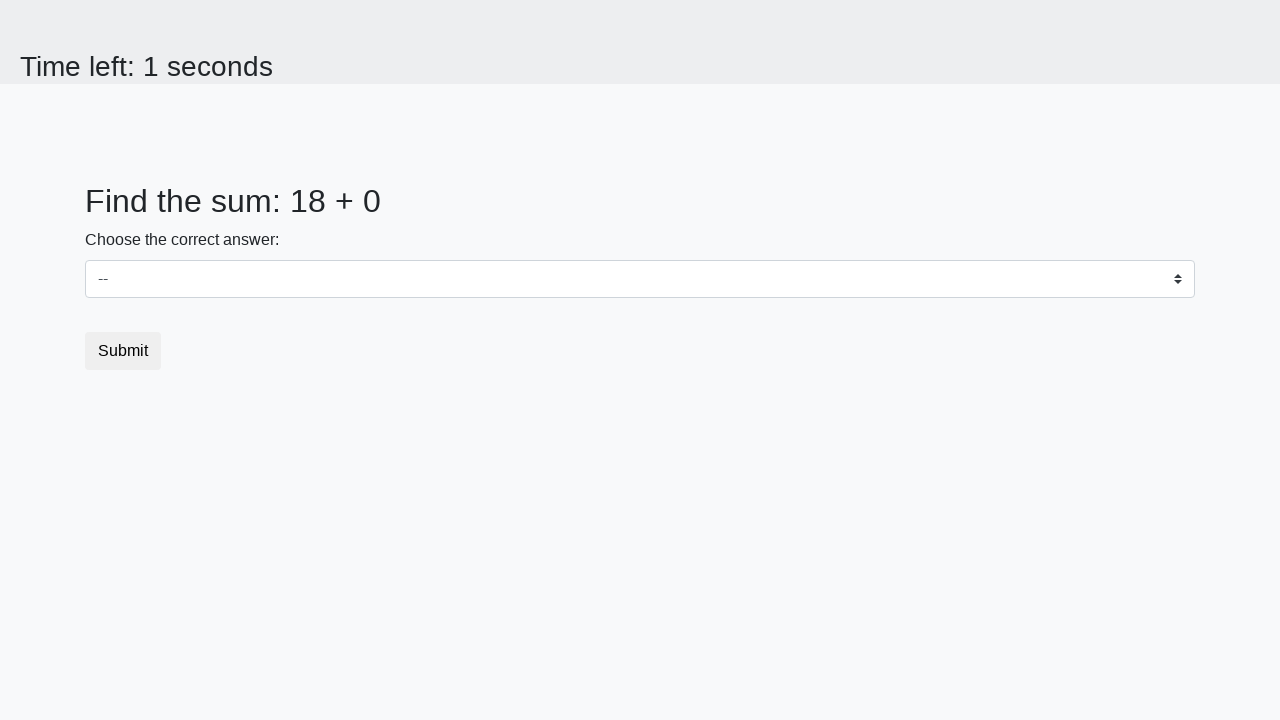

Retrieved first number from #num1 element
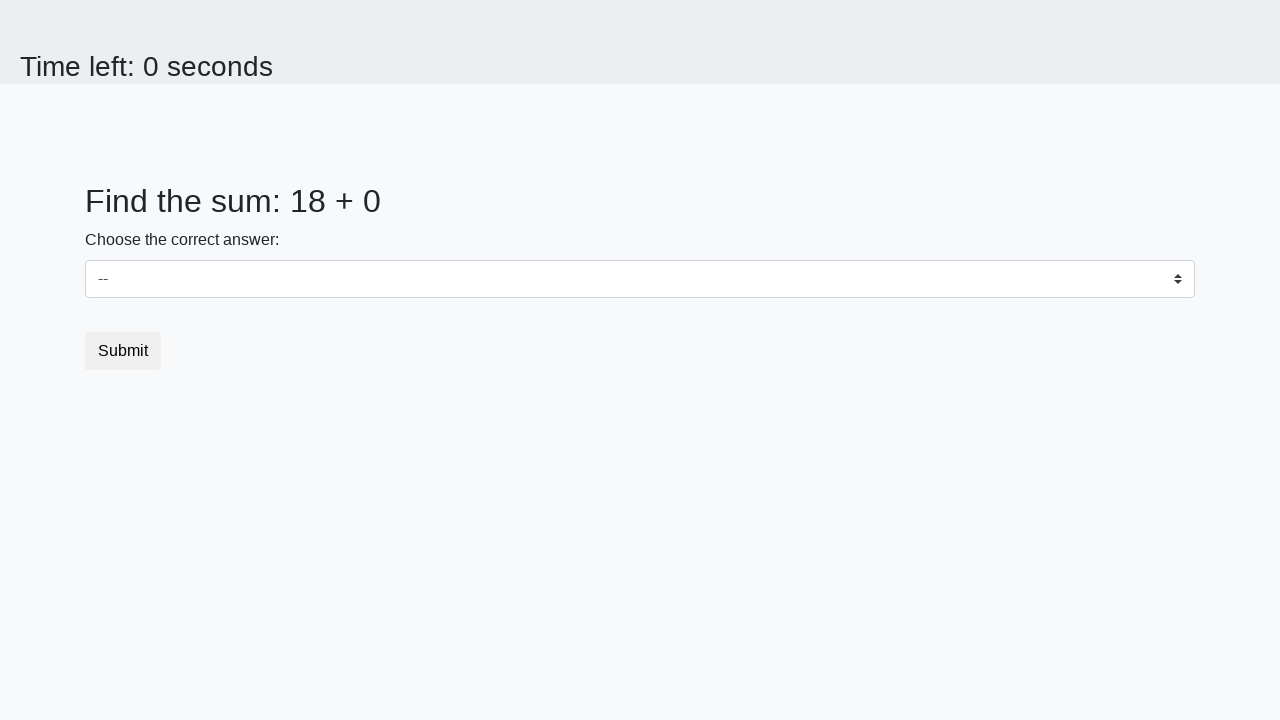

Retrieved second number from #num2 element
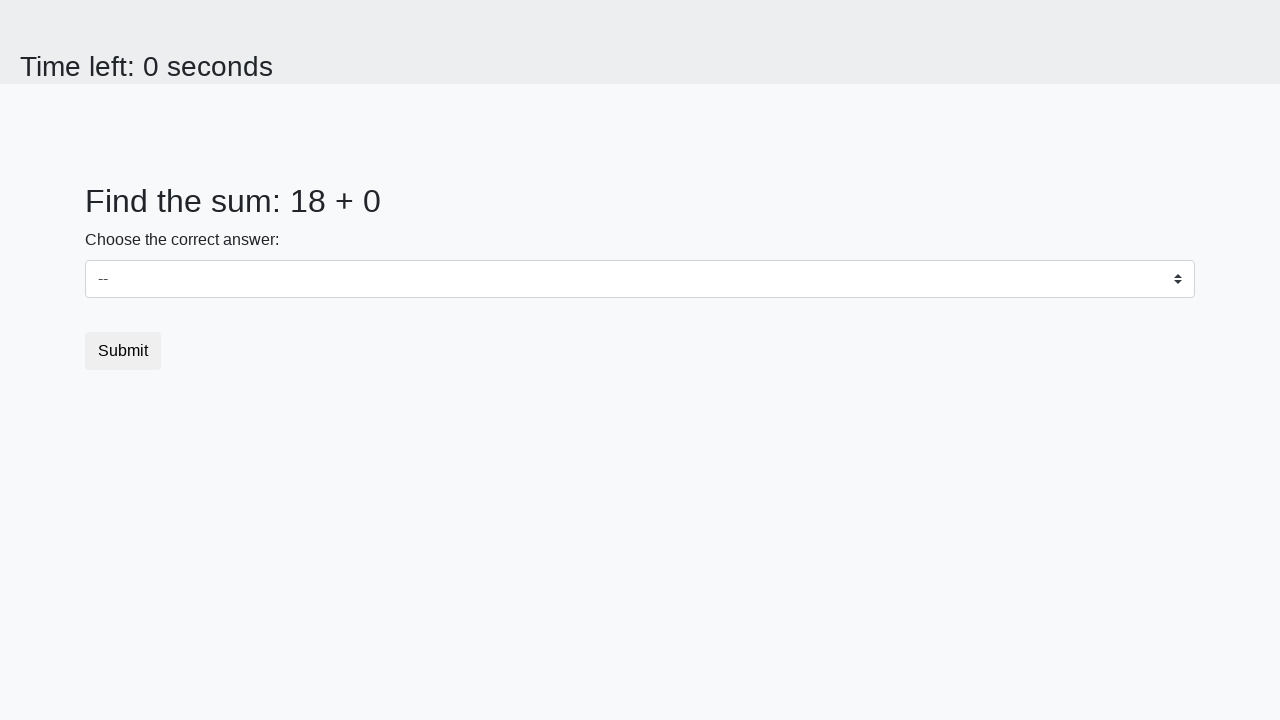

Calculated sum: 18 + 0 = 18
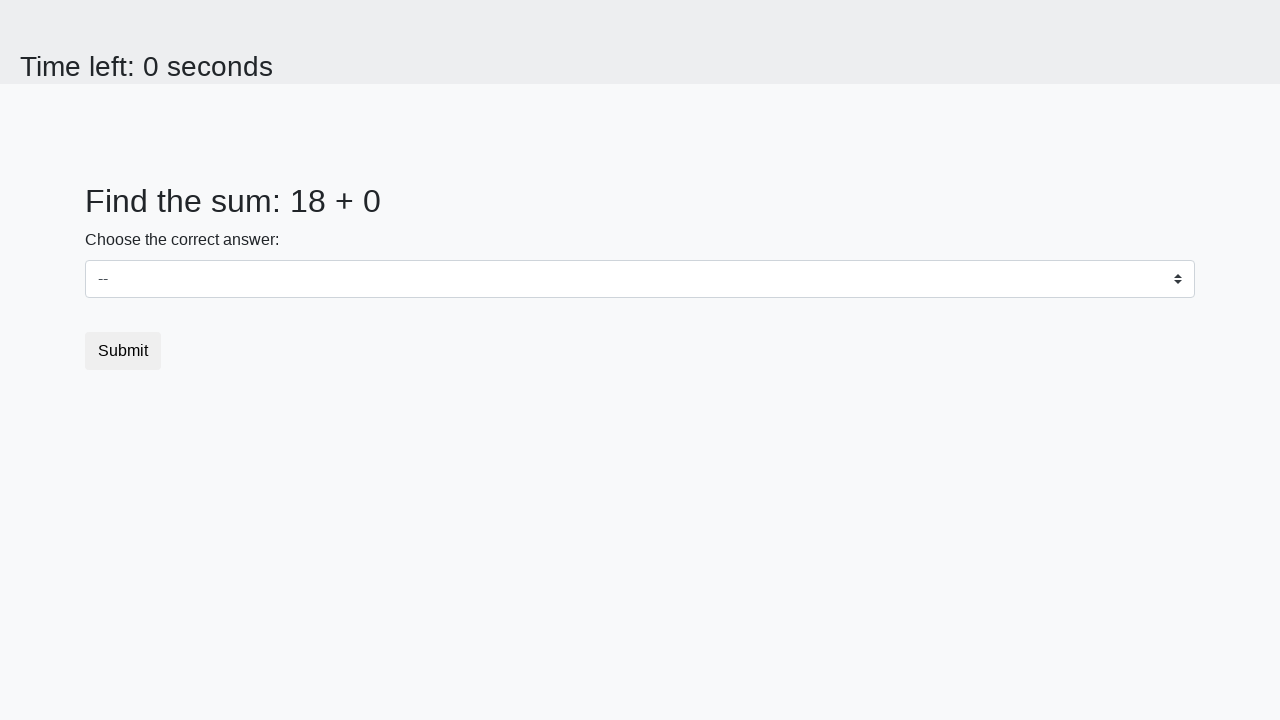

Selected 18 from dropdown on select
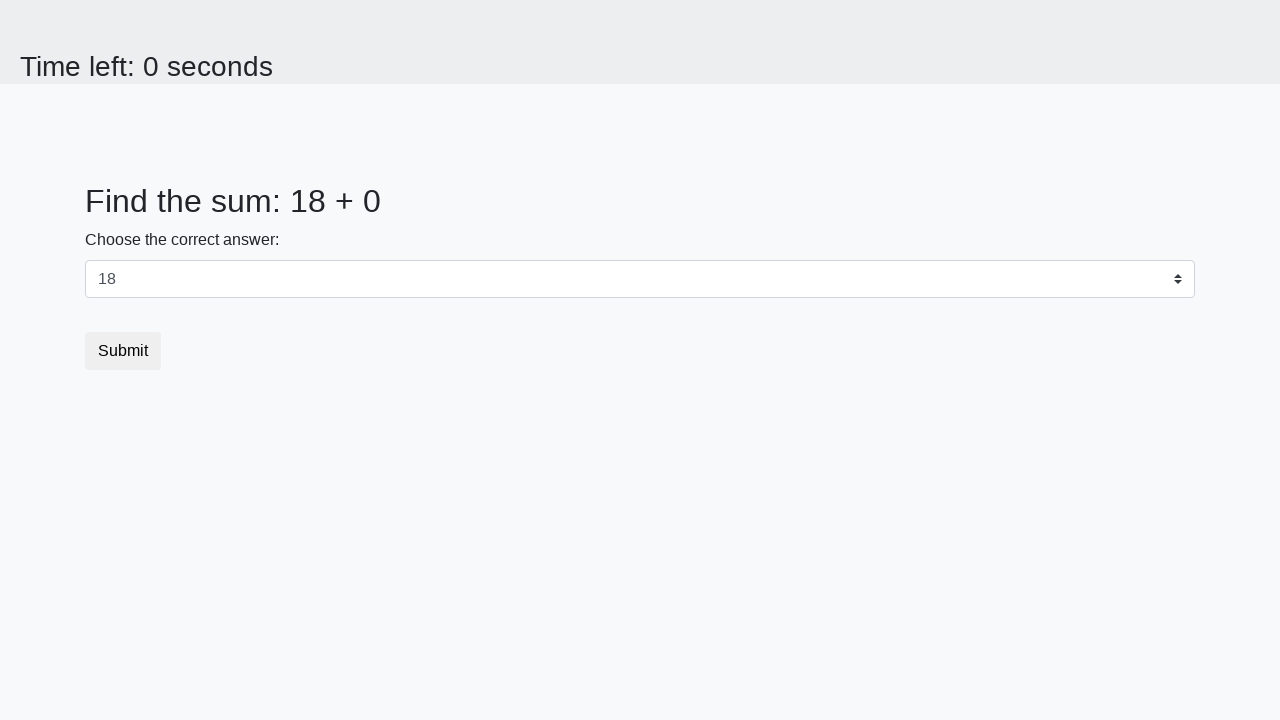

Clicked submit button to submit the form at (123, 351) on [type="submit"]
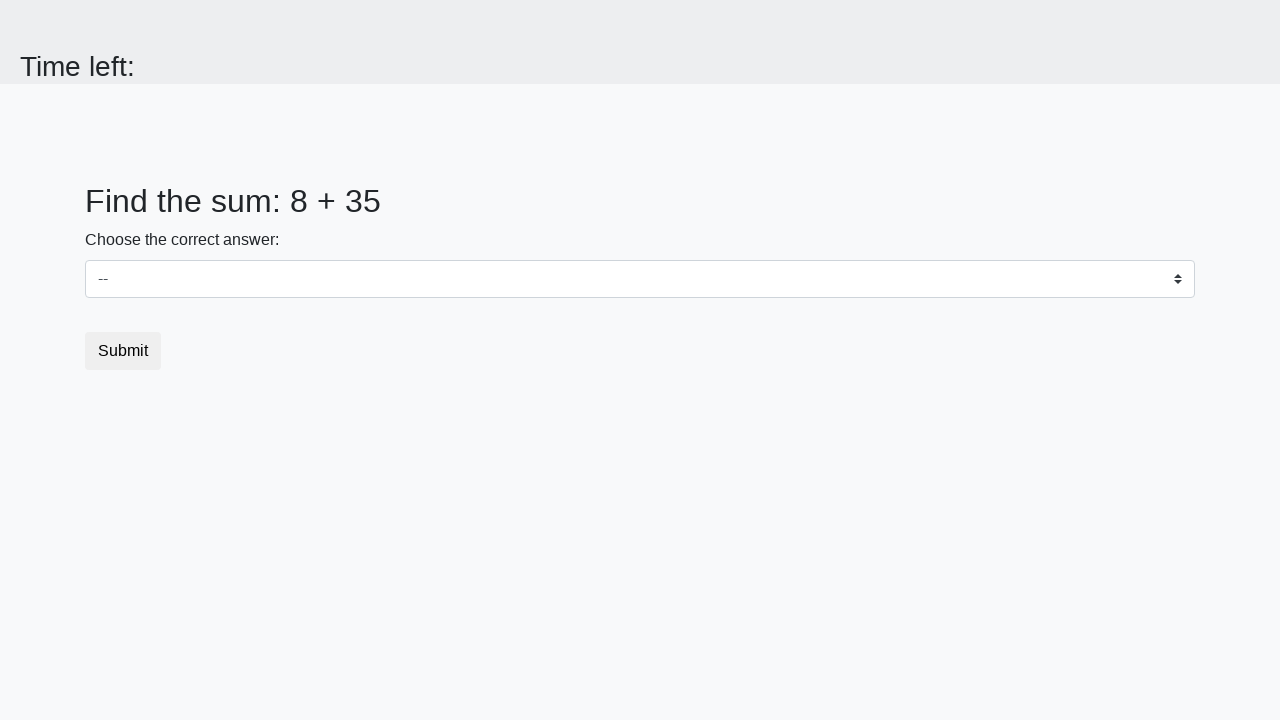

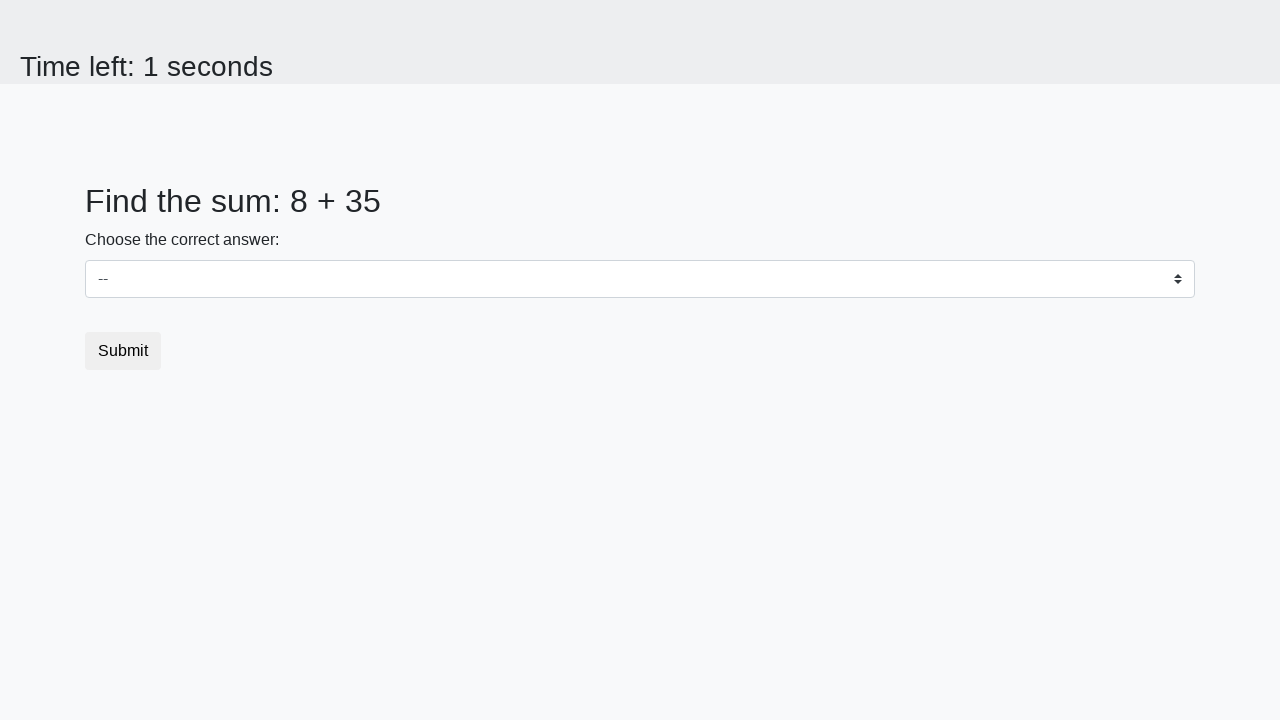